Tests filling a form input field on the Formy project by locating an input with a placeholder containing "you" and entering a name value.

Starting URL: https://formy-project.herokuapp.com/form

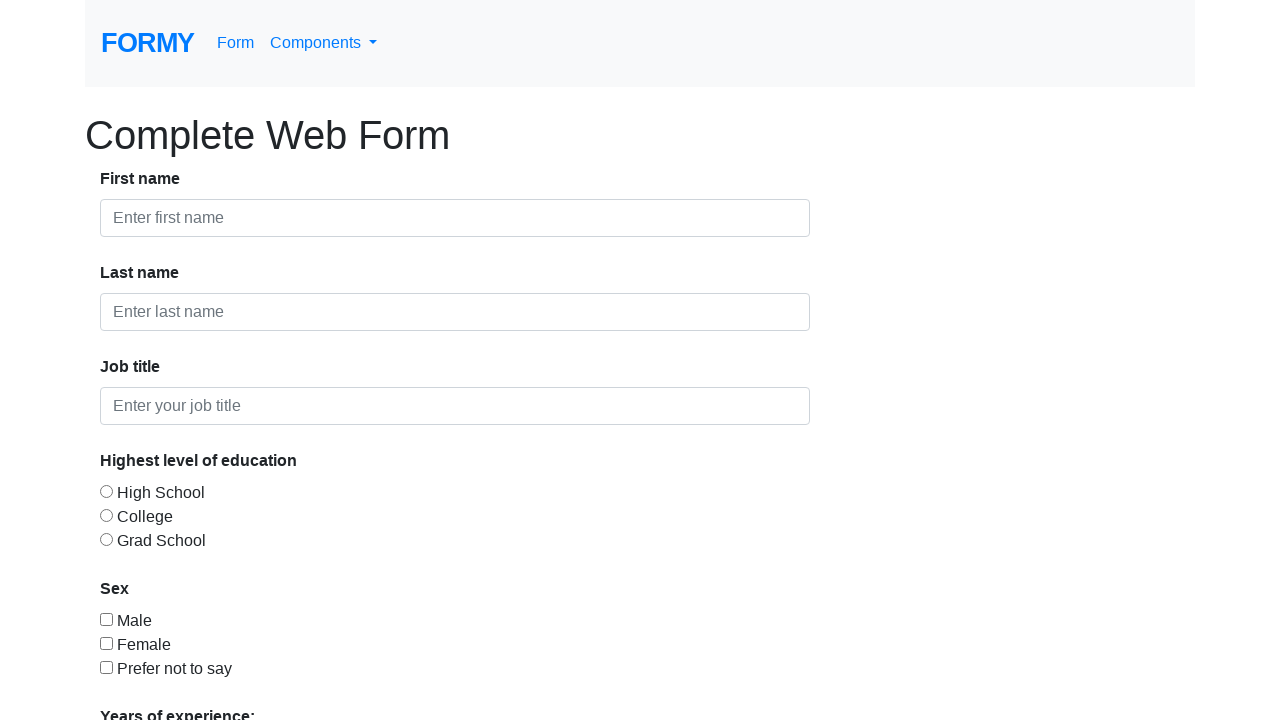

Navigated to Formy project form page
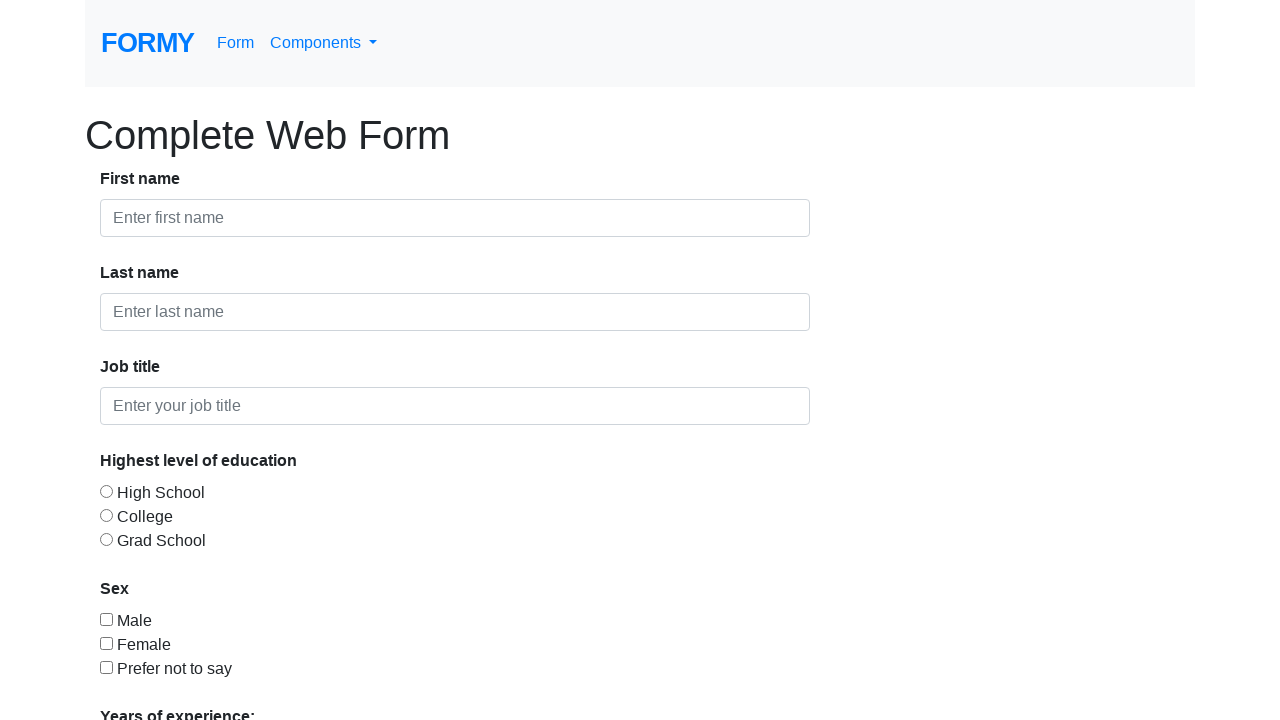

Filled form input field with placeholder containing 'you' with name 'Marsinah' on input[placeholder*='you']
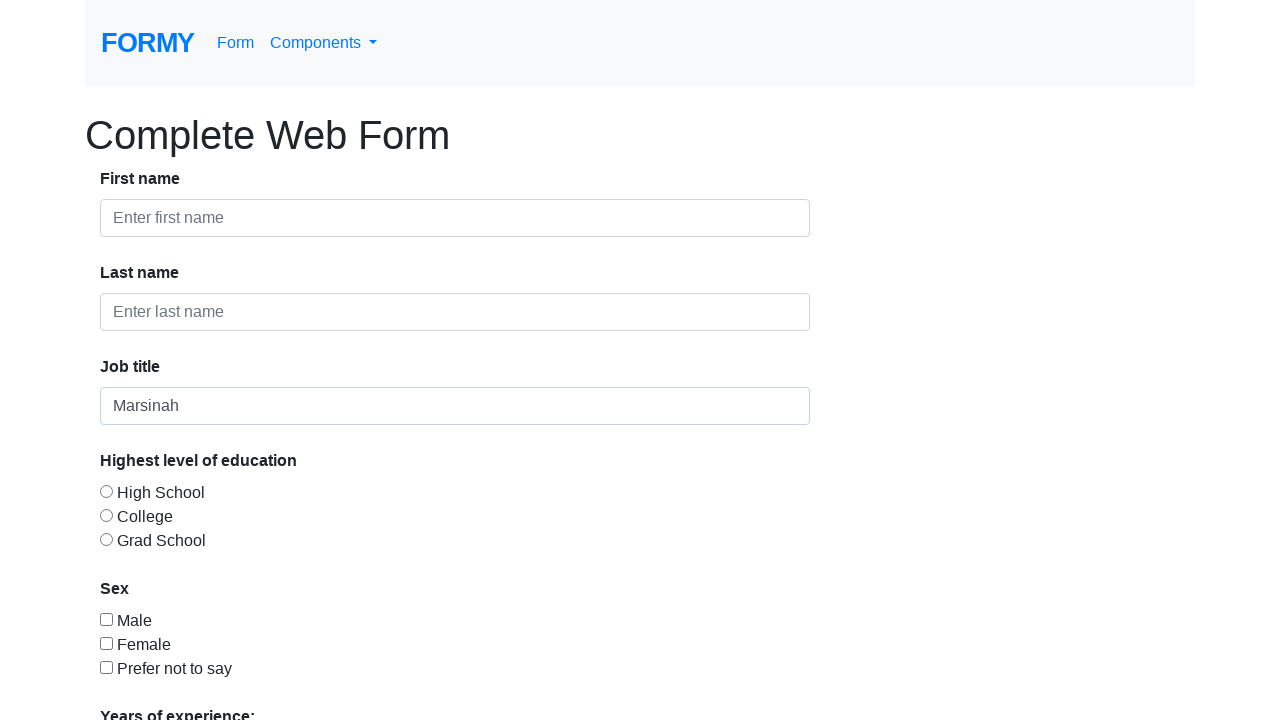

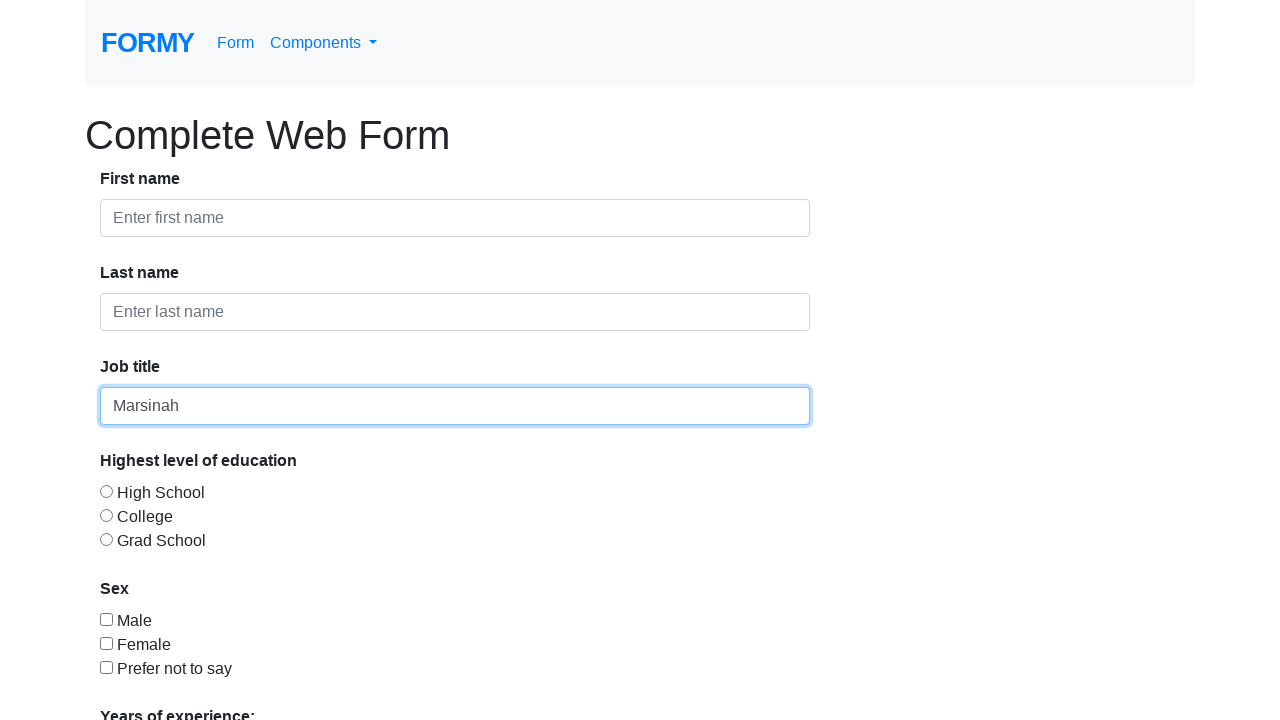